Opens the Flipkart homepage and maximizes the browser window. This is a minimal test that simply verifies the page loads successfully.

Starting URL: https://flipkart.com

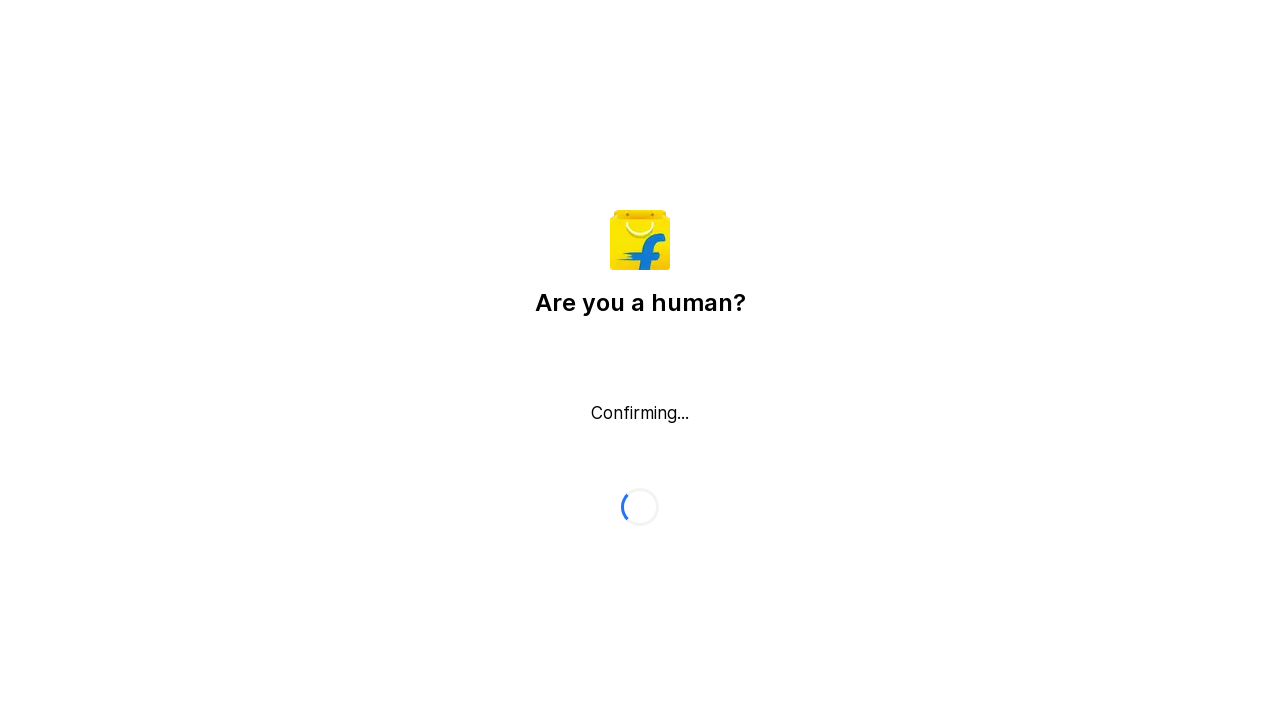

Flipkart homepage loaded (domcontentloaded)
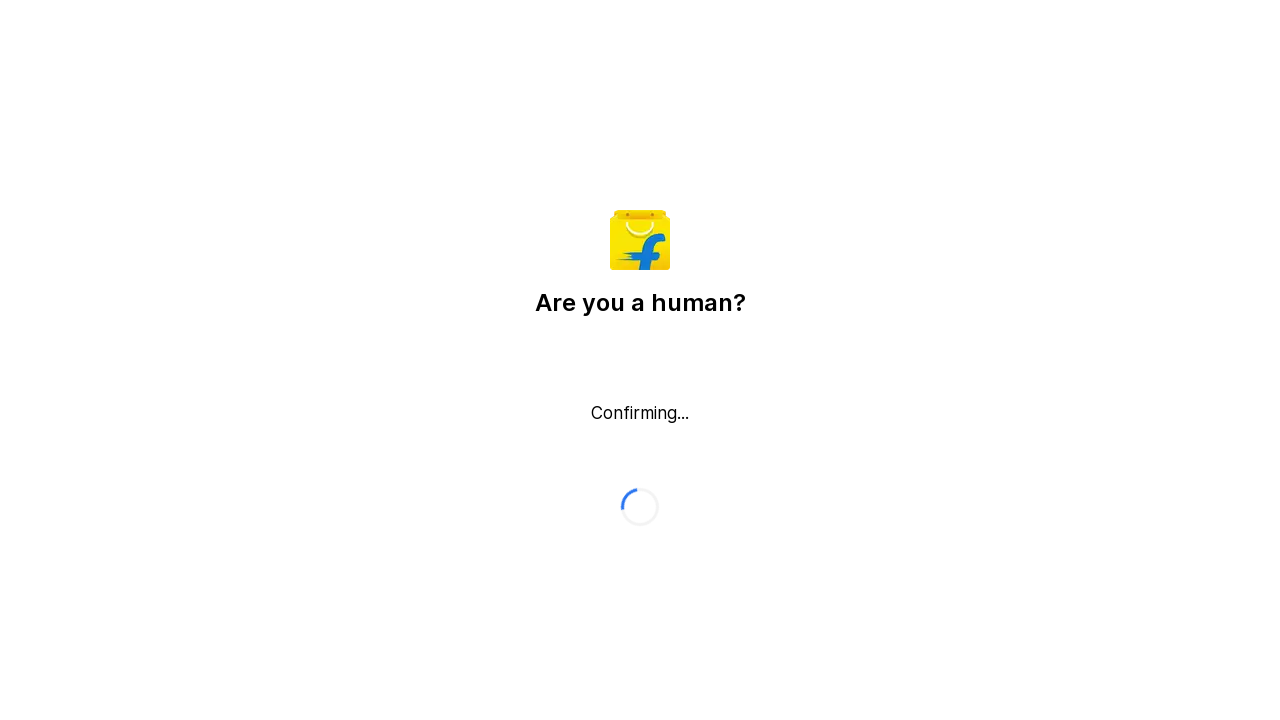

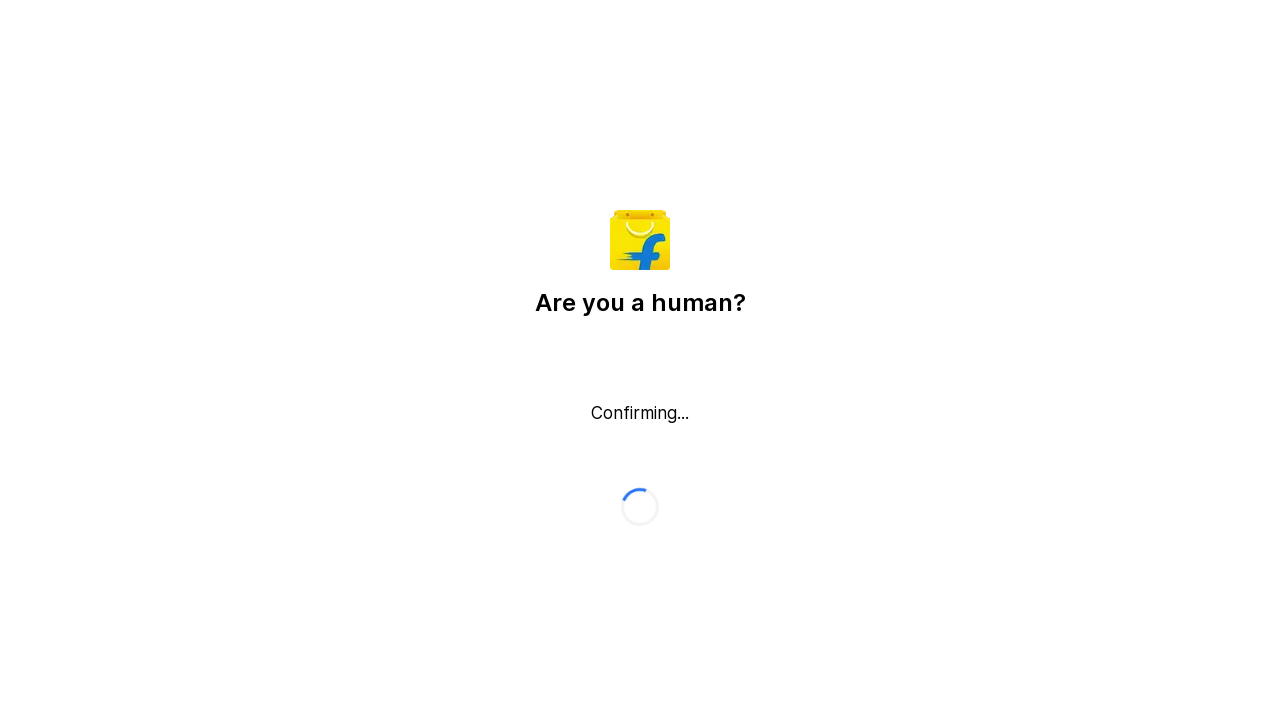